Tests the text input functionality by filling an input box with a custom button name, clicking a button, and verifying the button text updates to the entered value.

Starting URL: http://www.uitestingplayground.com/textinput

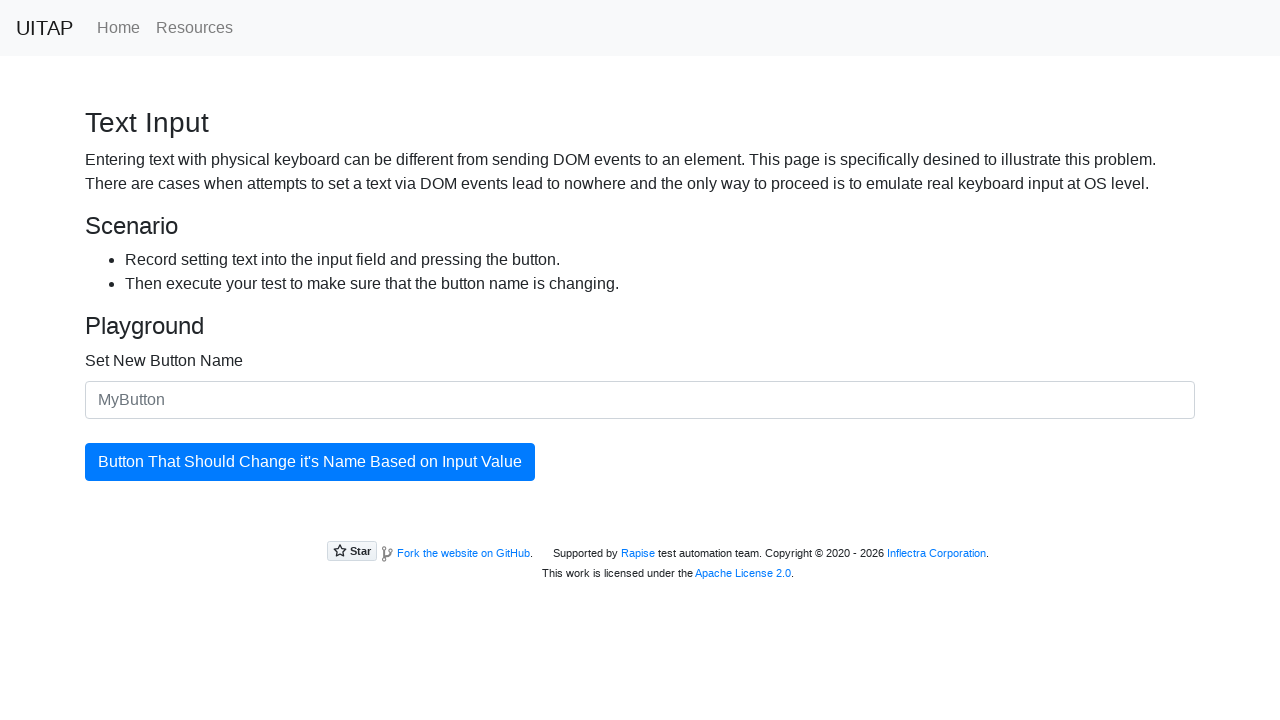

Filled input box with 'The Best Button' on #newButtonName
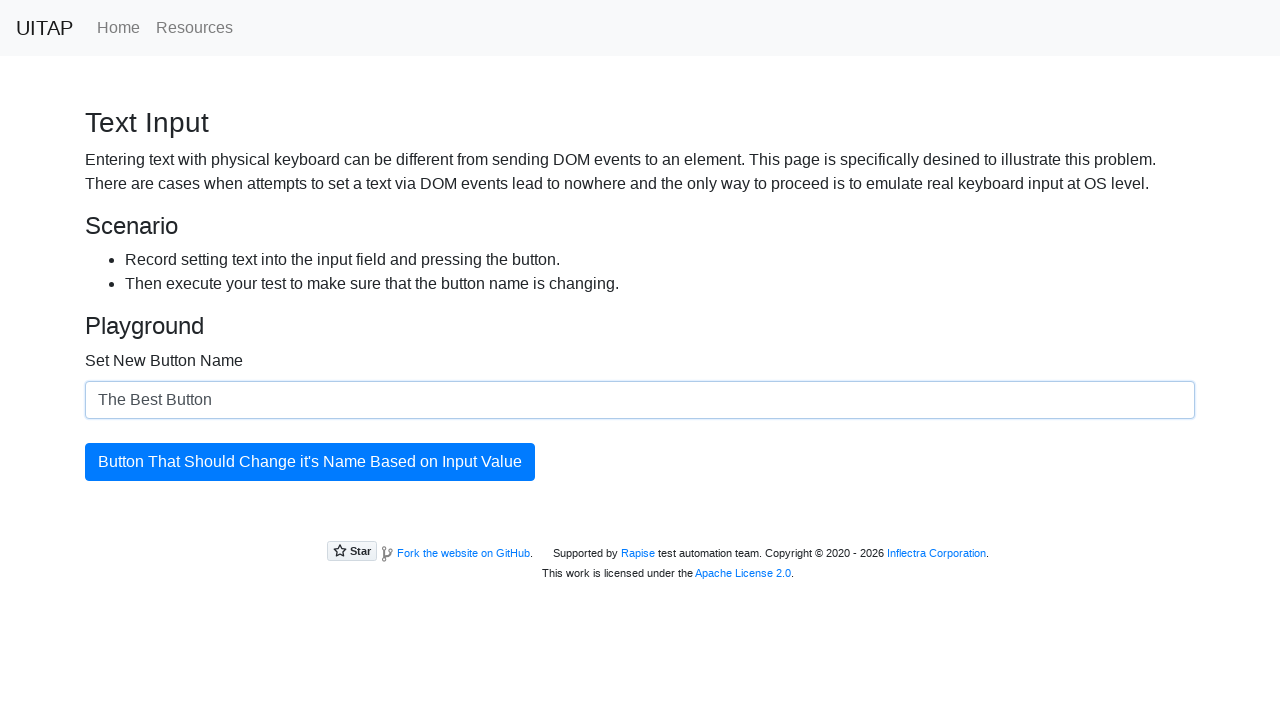

Clicked the updating button at (310, 462) on #updatingButton
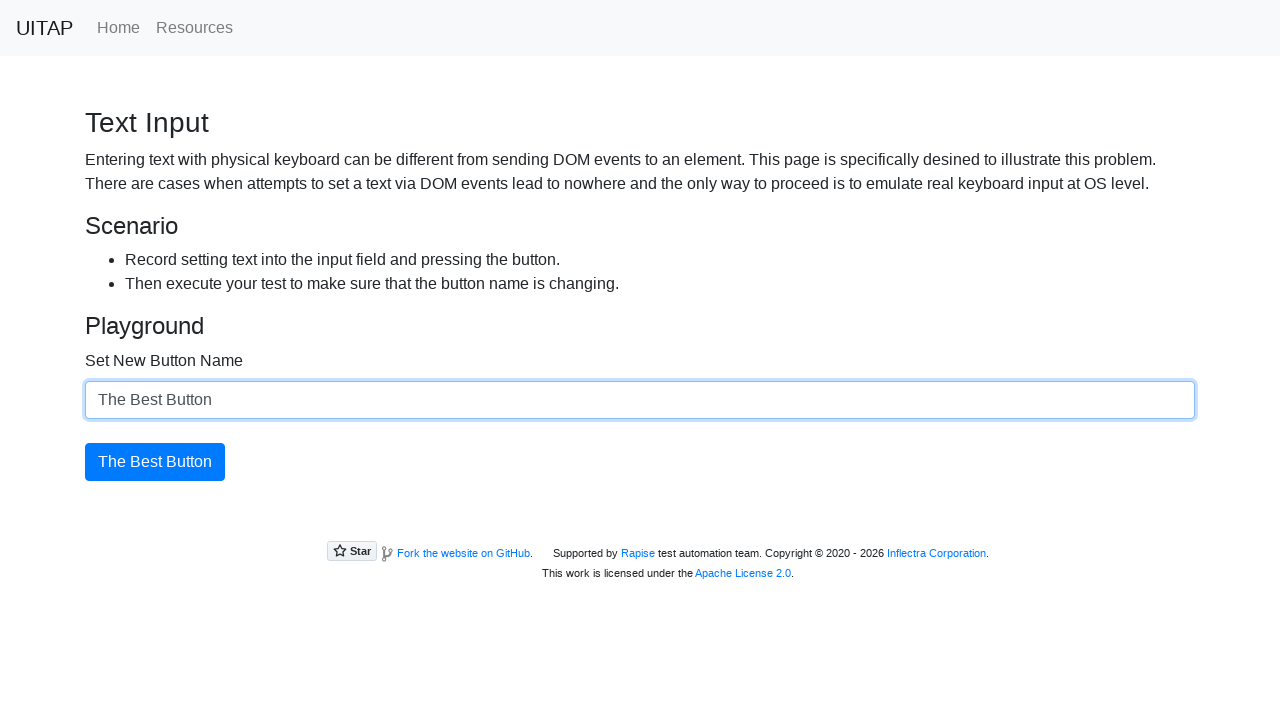

Verified button text updated to 'The Best Button'
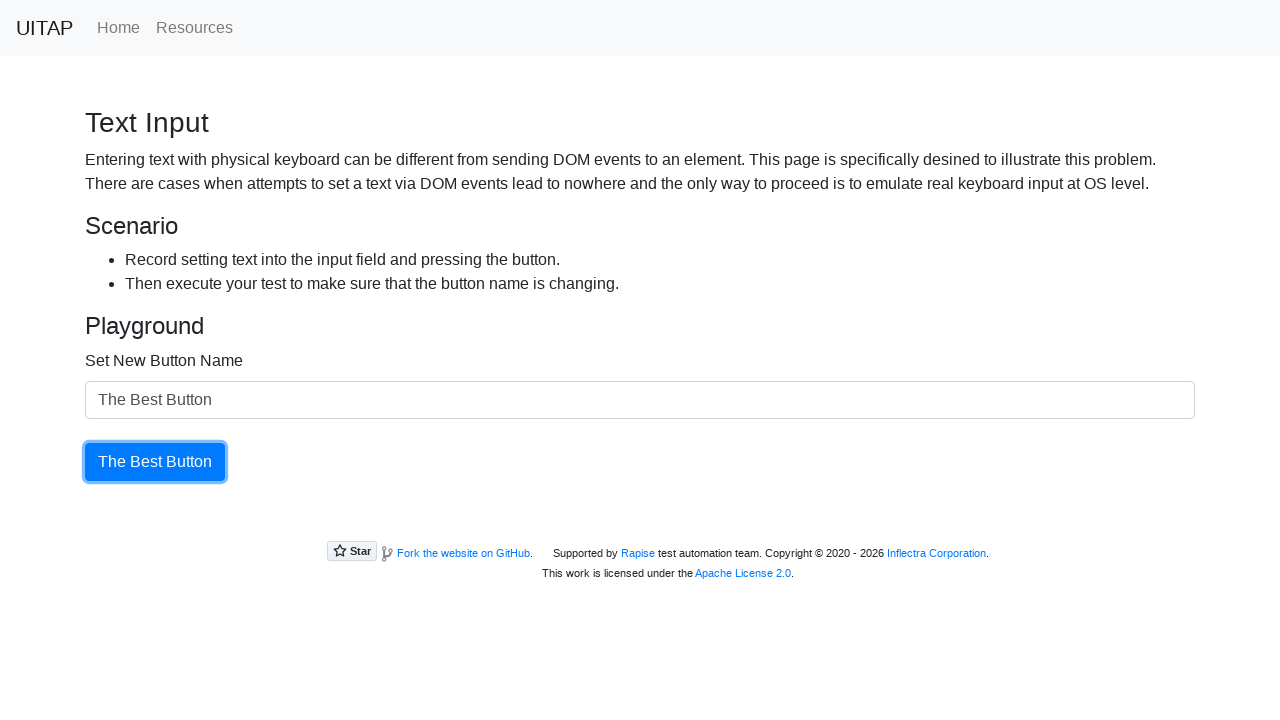

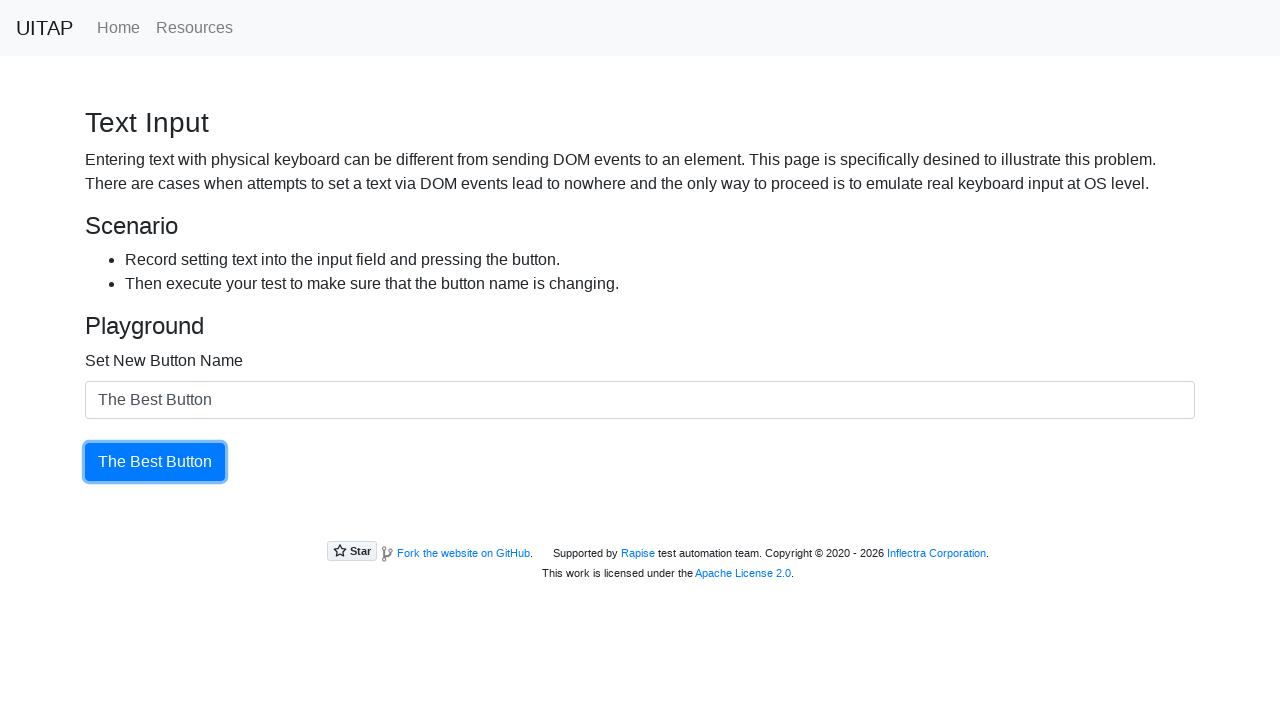